Navigates to the Automation Practice page and verifies that navigation links are present in the footer section

Starting URL: https://rahulshettyacademy.com/AutomationPractice/

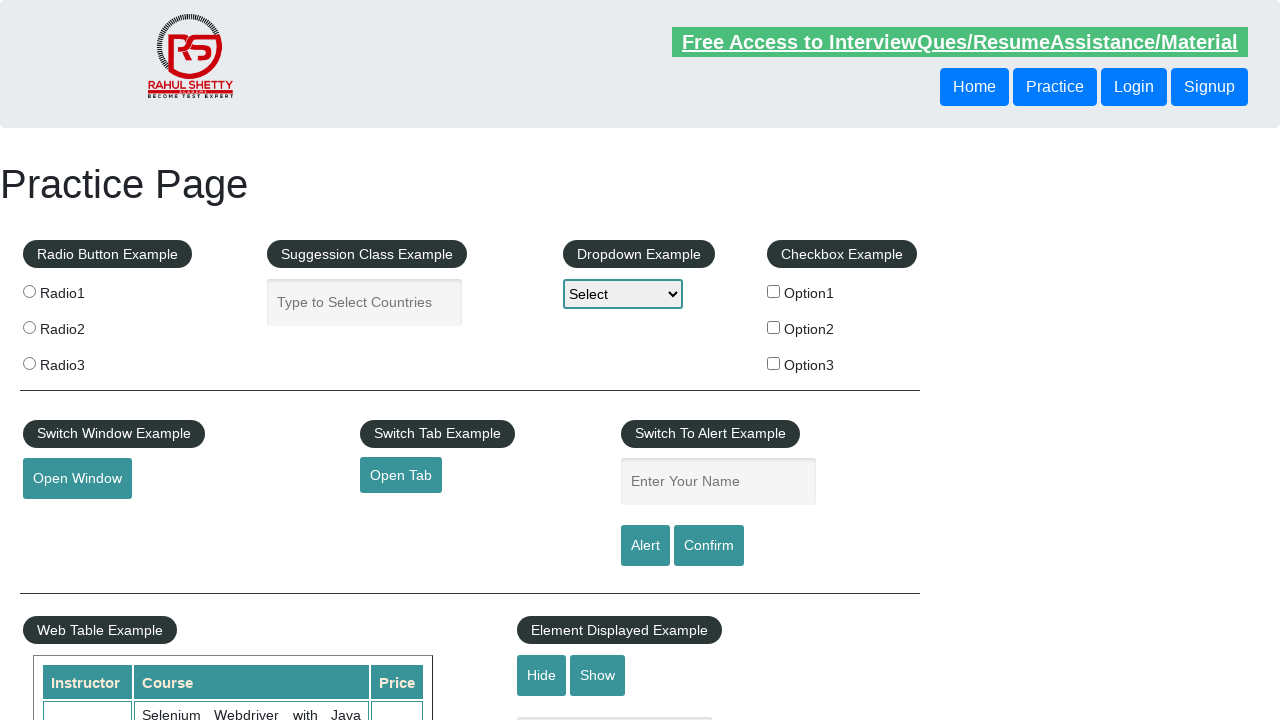

Waited for footer navigation links to load
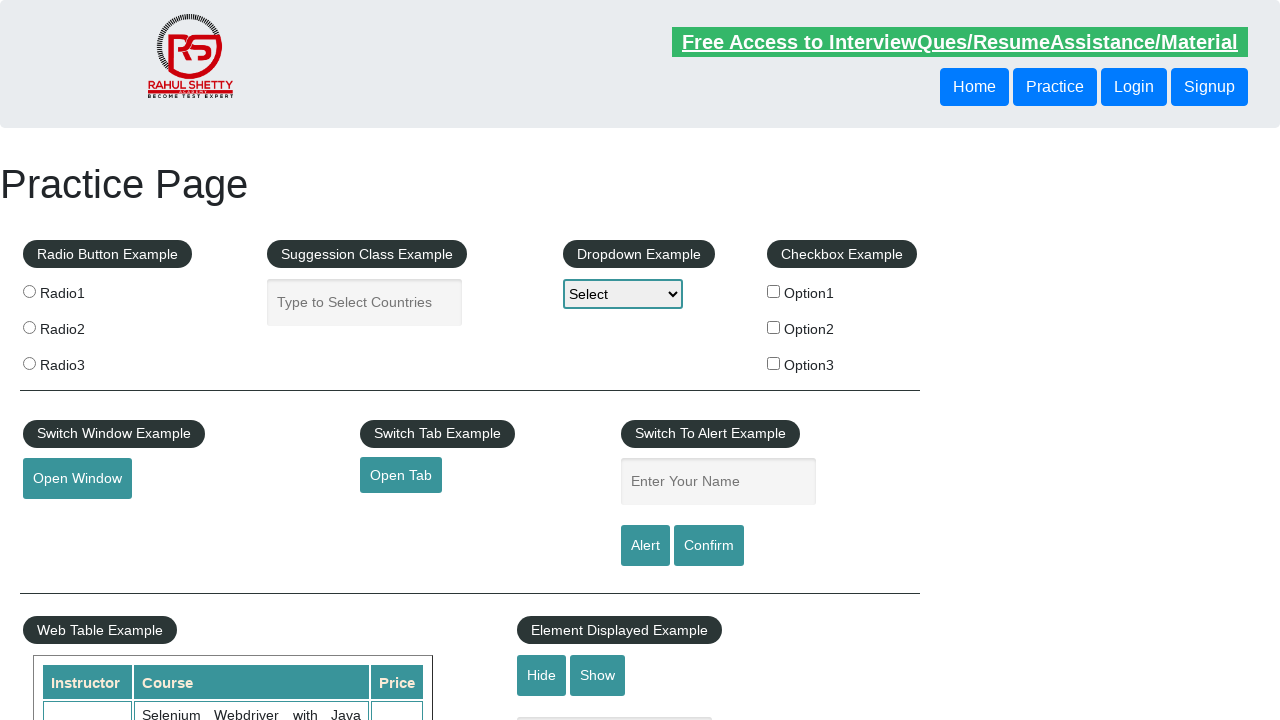

Located all footer navigation links
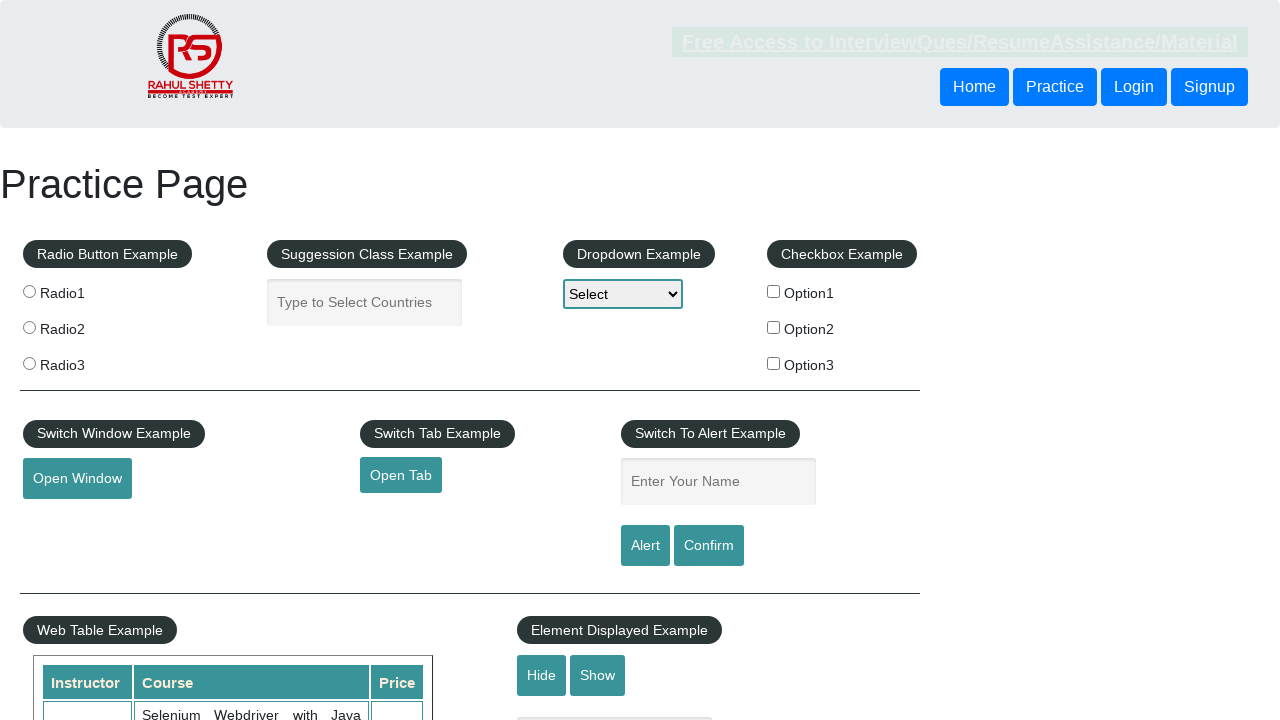

Verified that footer contains navigation links
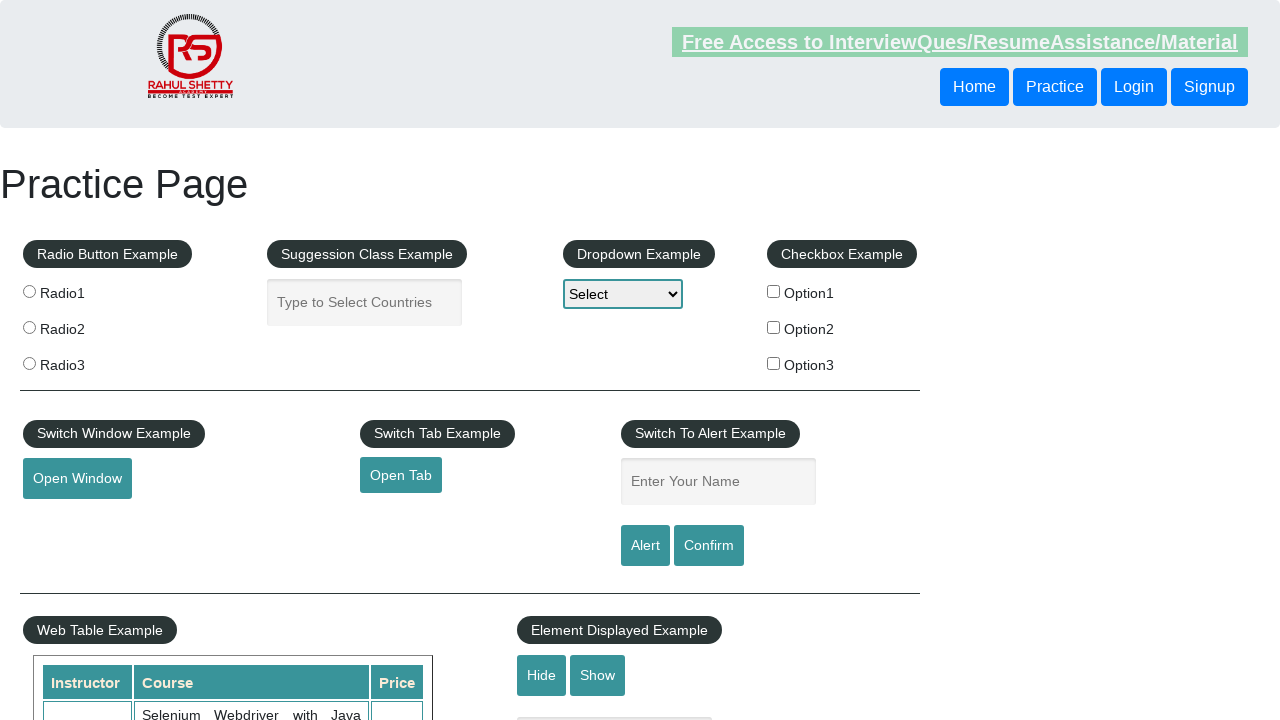

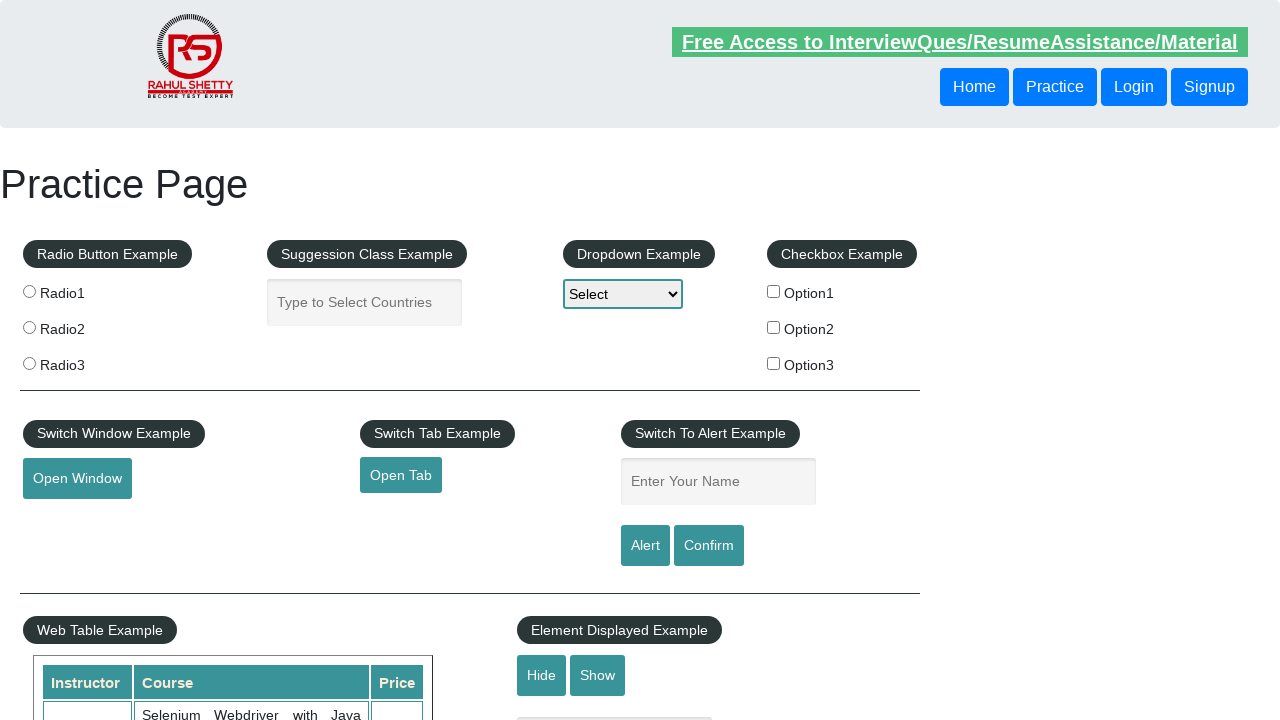